Navigates to example.org using iPhone 6 device emulation, then clicks on a link and waits for navigation to complete

Starting URL: http://example.org

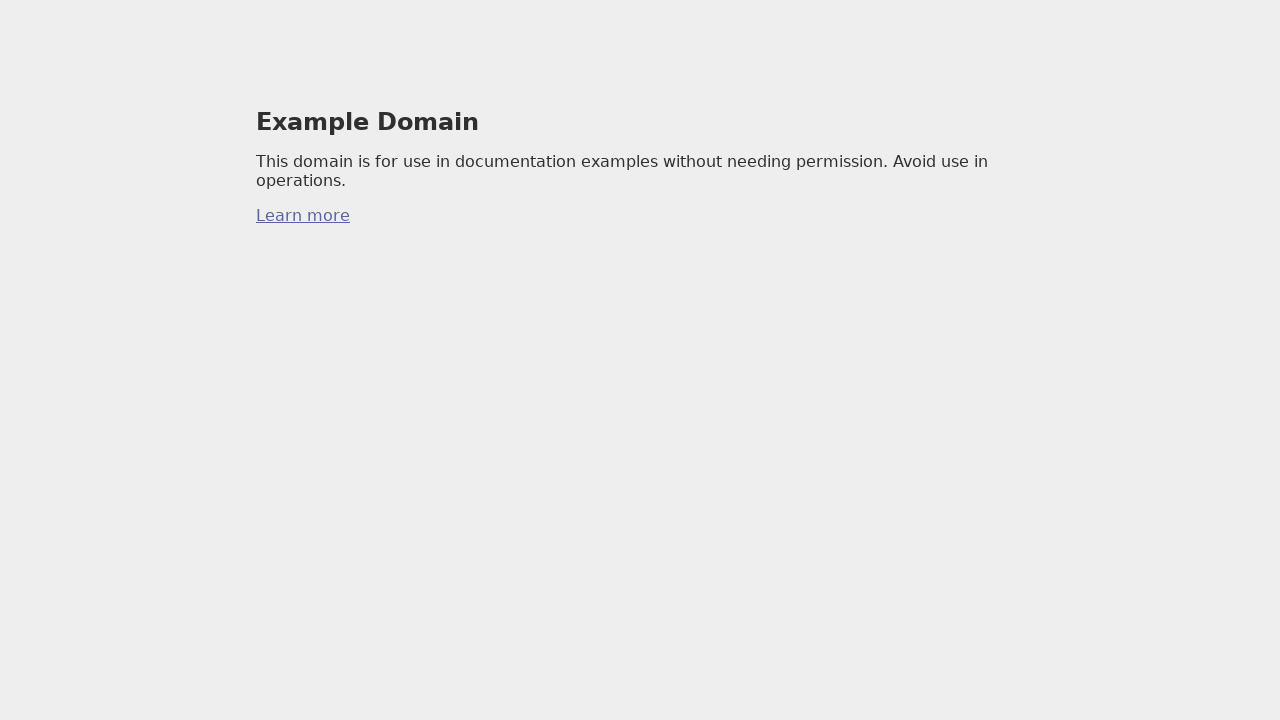

Clicked on the first link on the page at (303, 216) on a
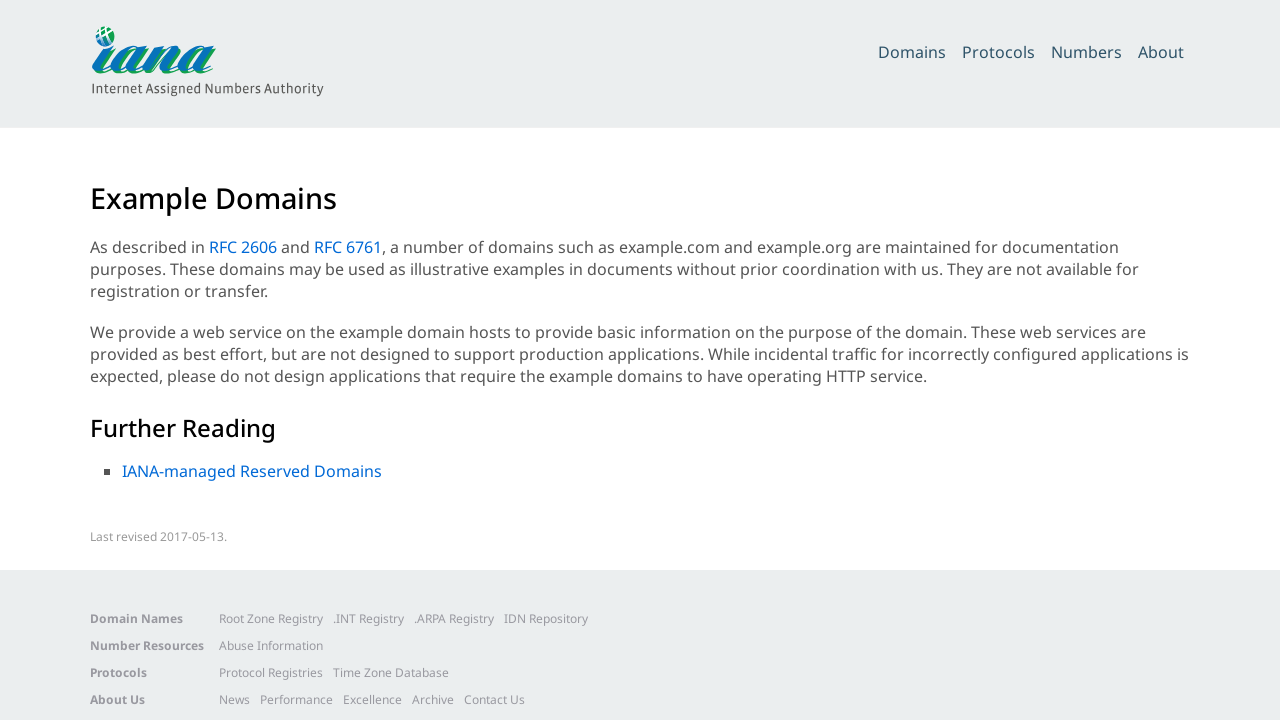

Waited for navigation to complete (networkidle state)
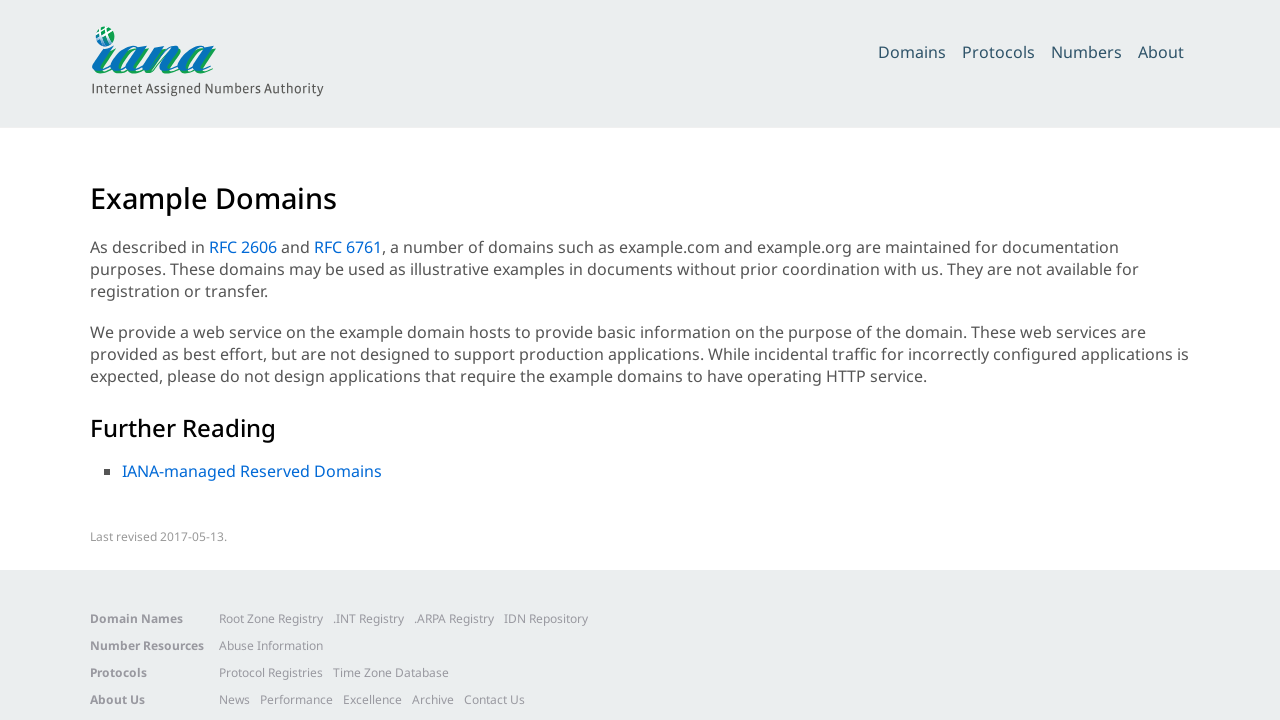

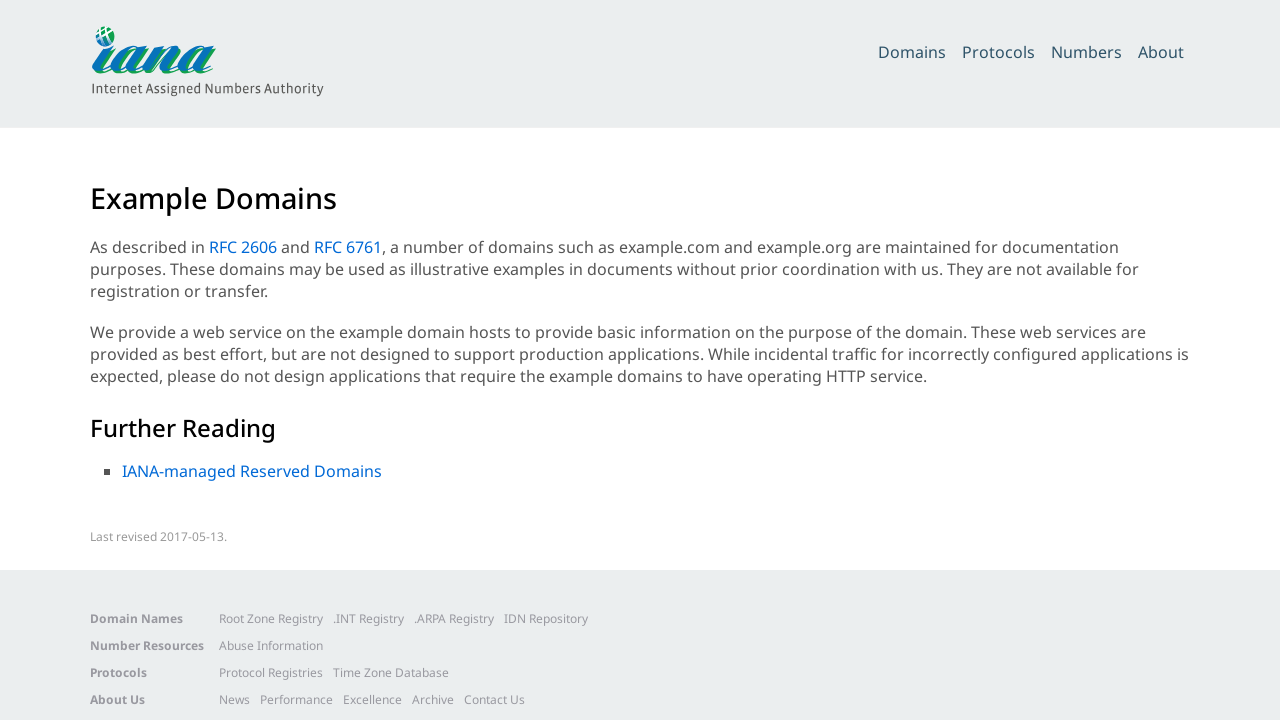